Tests JavaScript alert handling by clicking a button that triggers an alert, then accepting the alert dialog

Starting URL: https://the-internet.herokuapp.com/javascript_alerts

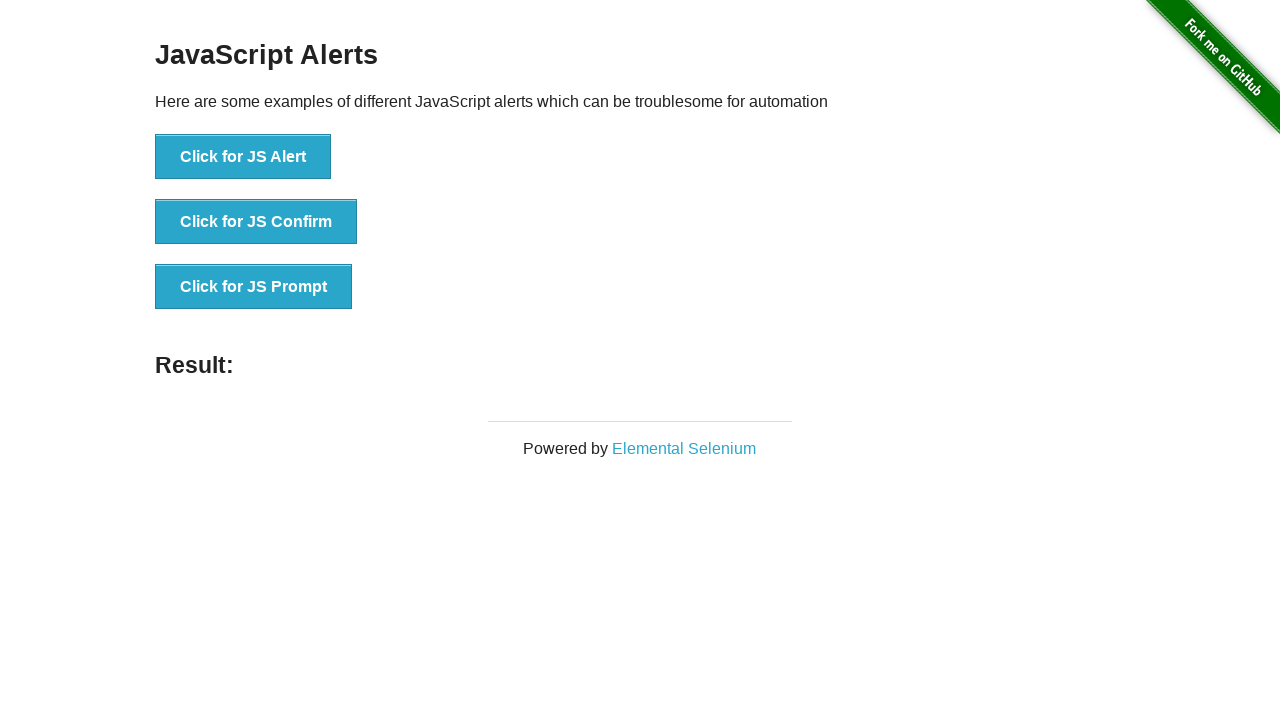

Set up dialog handler to automatically accept alerts
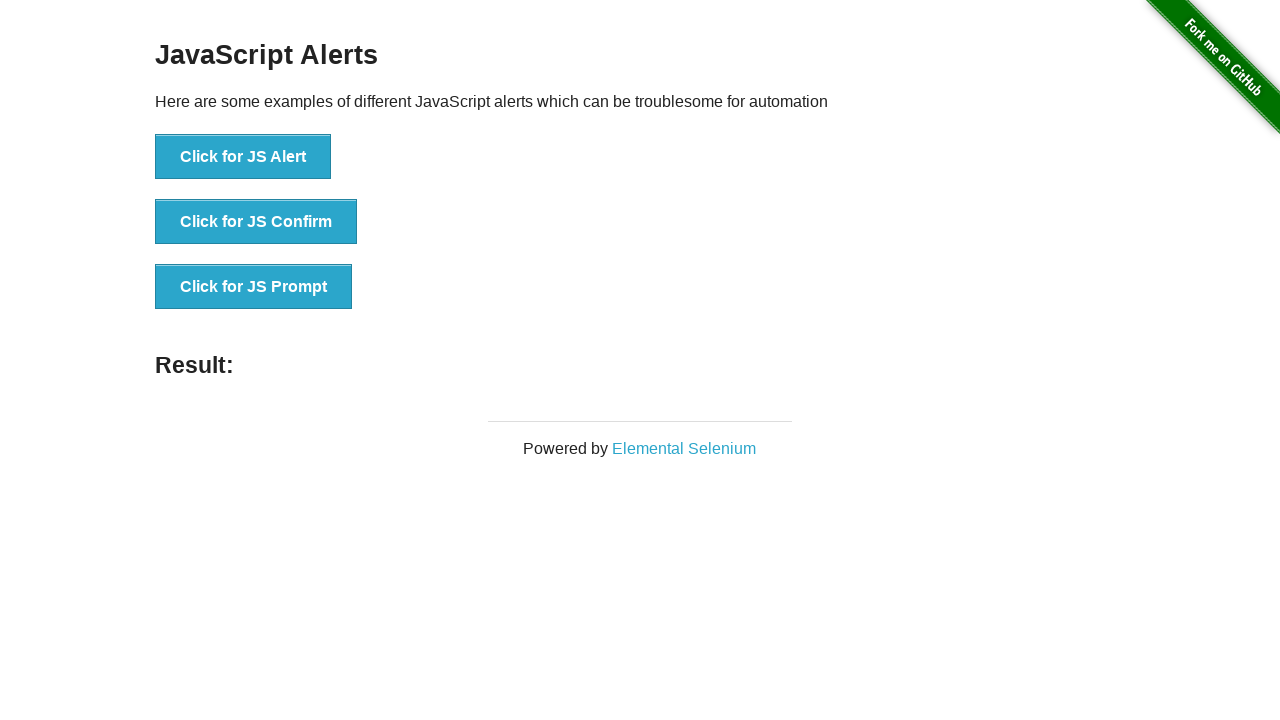

Clicked button to trigger JavaScript alert dialog at (243, 157) on xpath=//button[normalize-space()='Click for JS Alert']
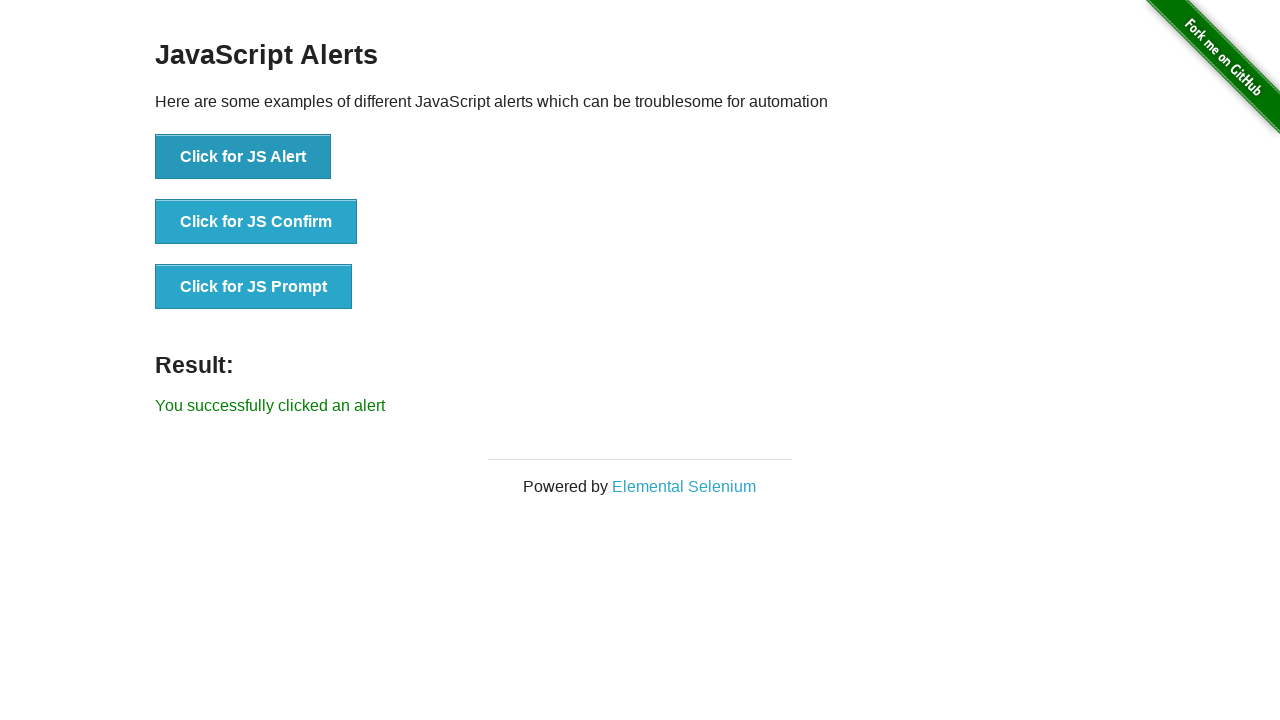

Waited for alert to be processed and accepted
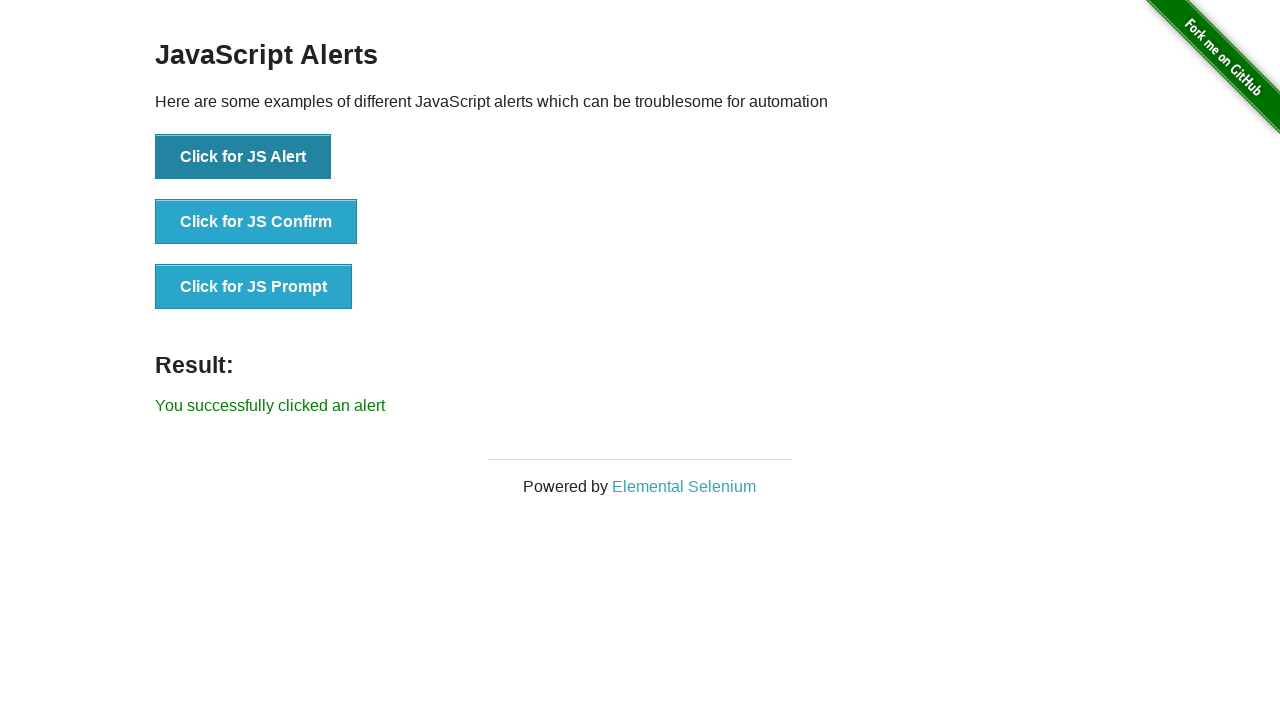

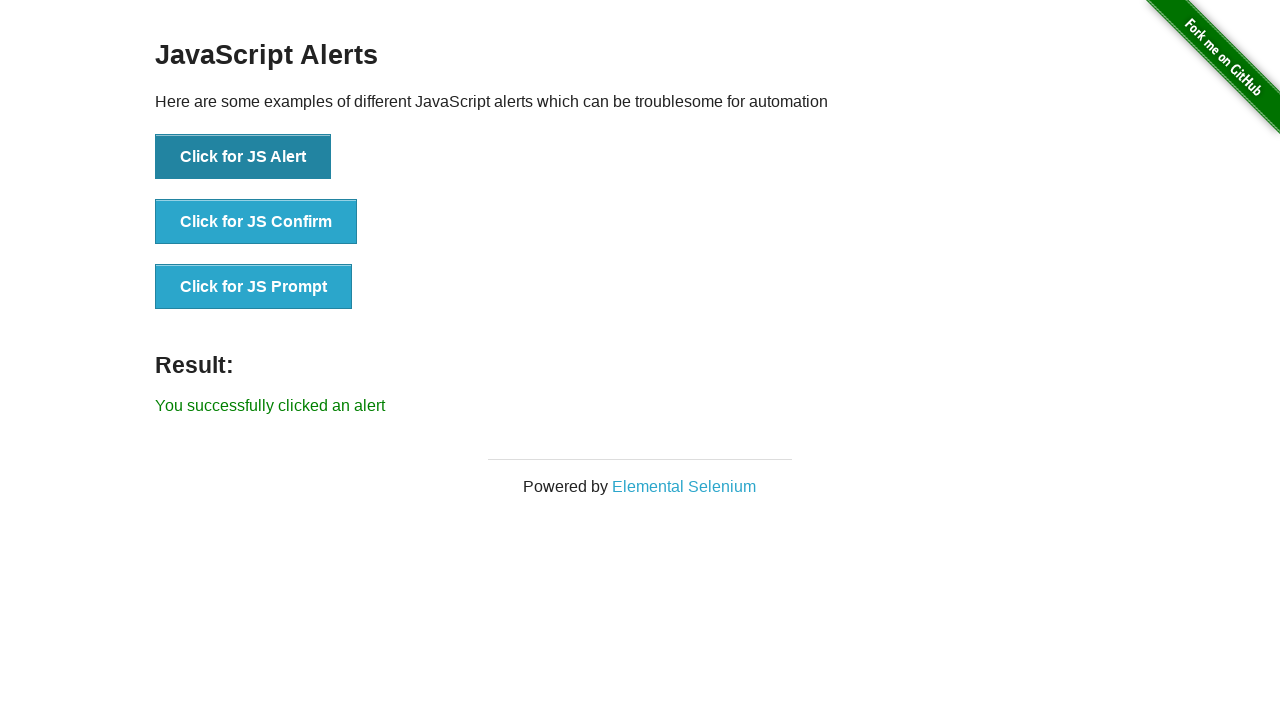